Tests FAQ page navigation by clicking FAQ link, navigating to the Installing section, and verifying the installation guide link works correctly.

Starting URL: https://www.redmine.org

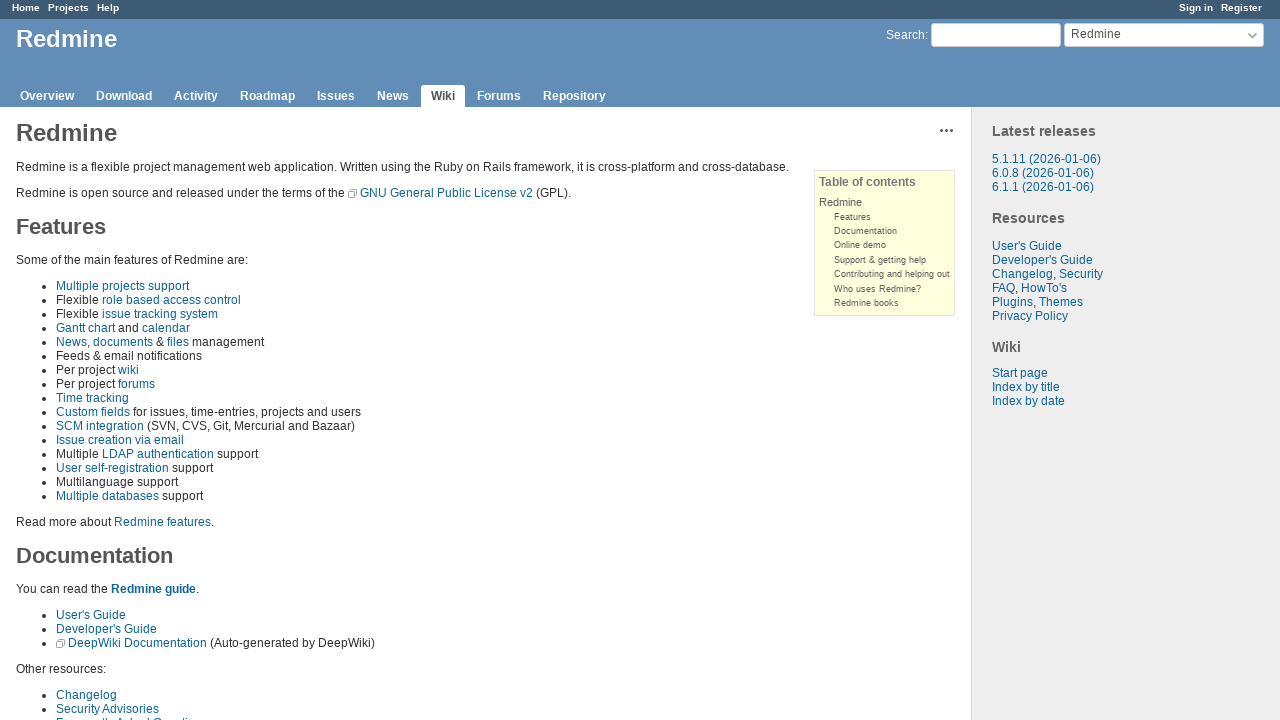

Clicked FAQ link in navigation at (1004, 288) on a:has-text('FAQ')
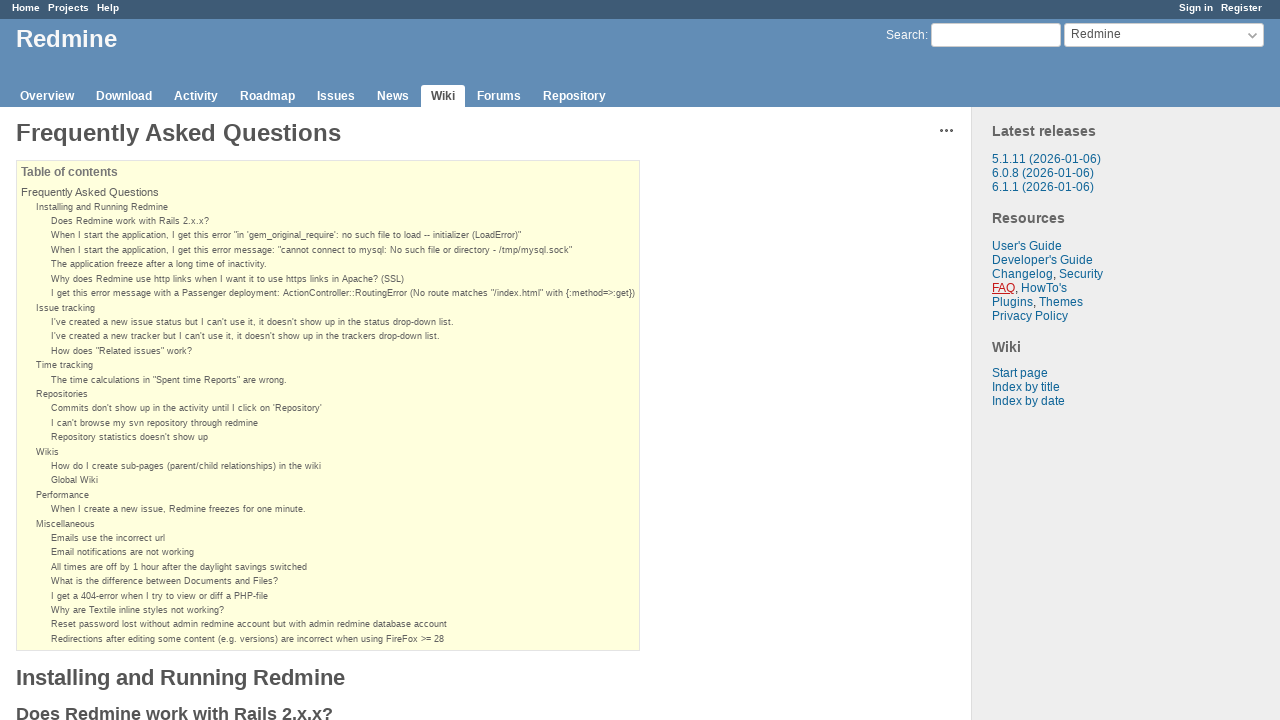

FAQ page loaded successfully
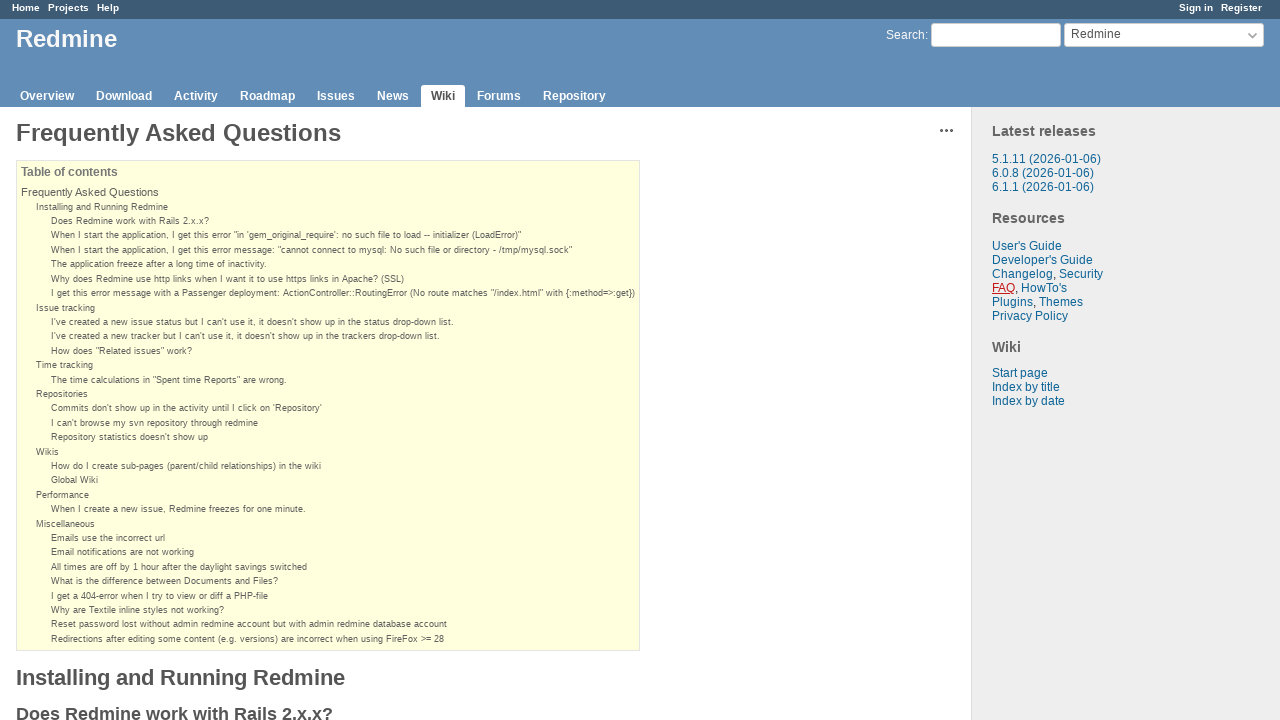

Clicked 'Installing and Running Redmine' section link at (102, 207) on a:has-text('Installing and Running Redmine')
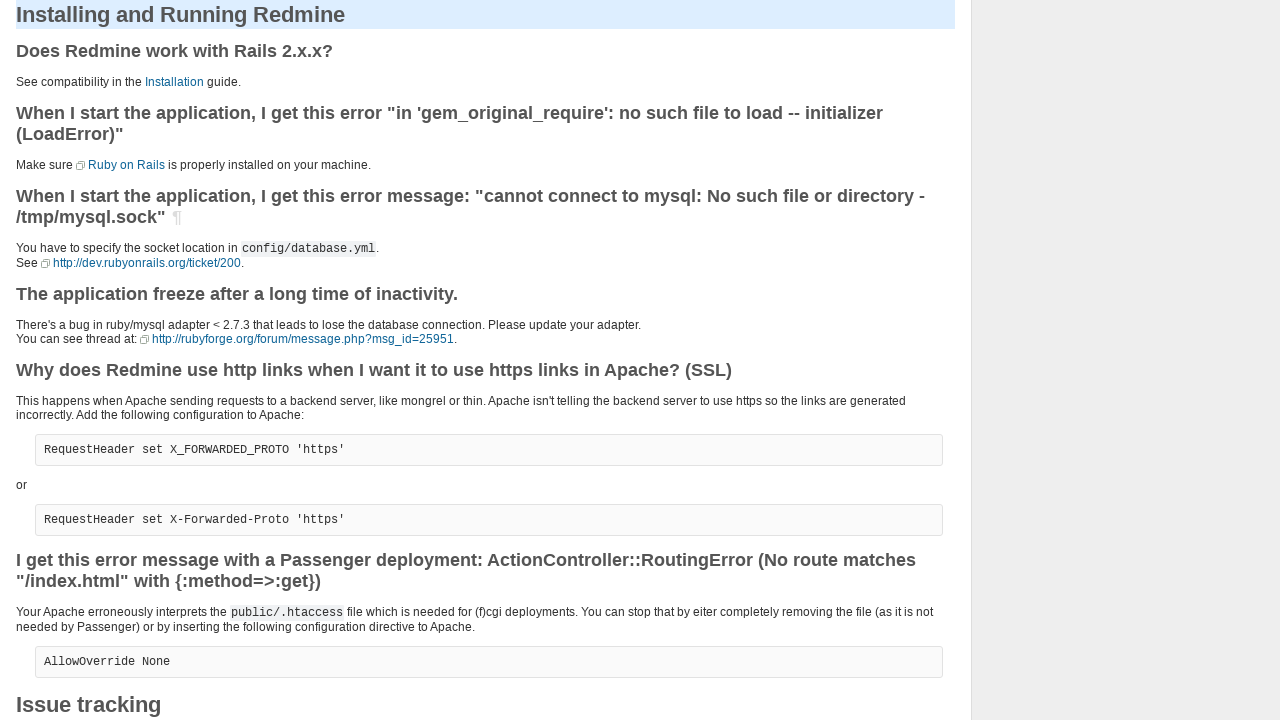

Installing and Running Redmine section is now visible
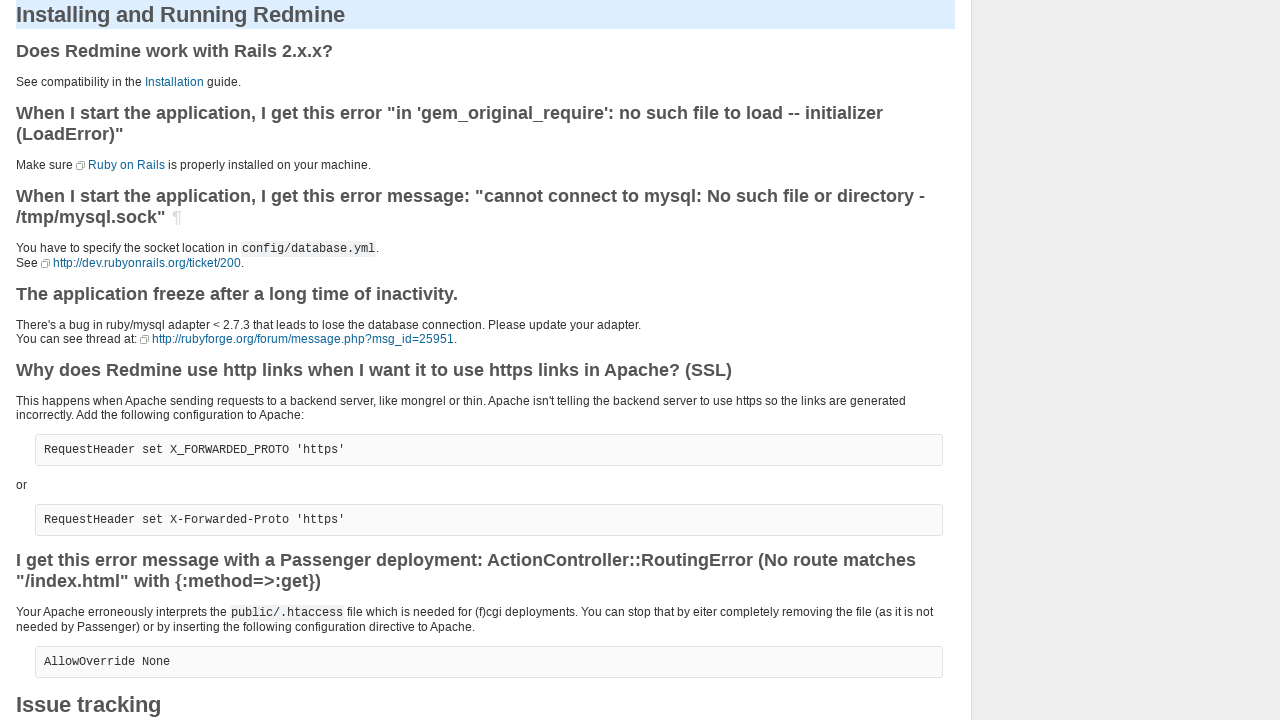

Clicked Installation link in the section answer at (174, 82) on a:has-text('Installation')
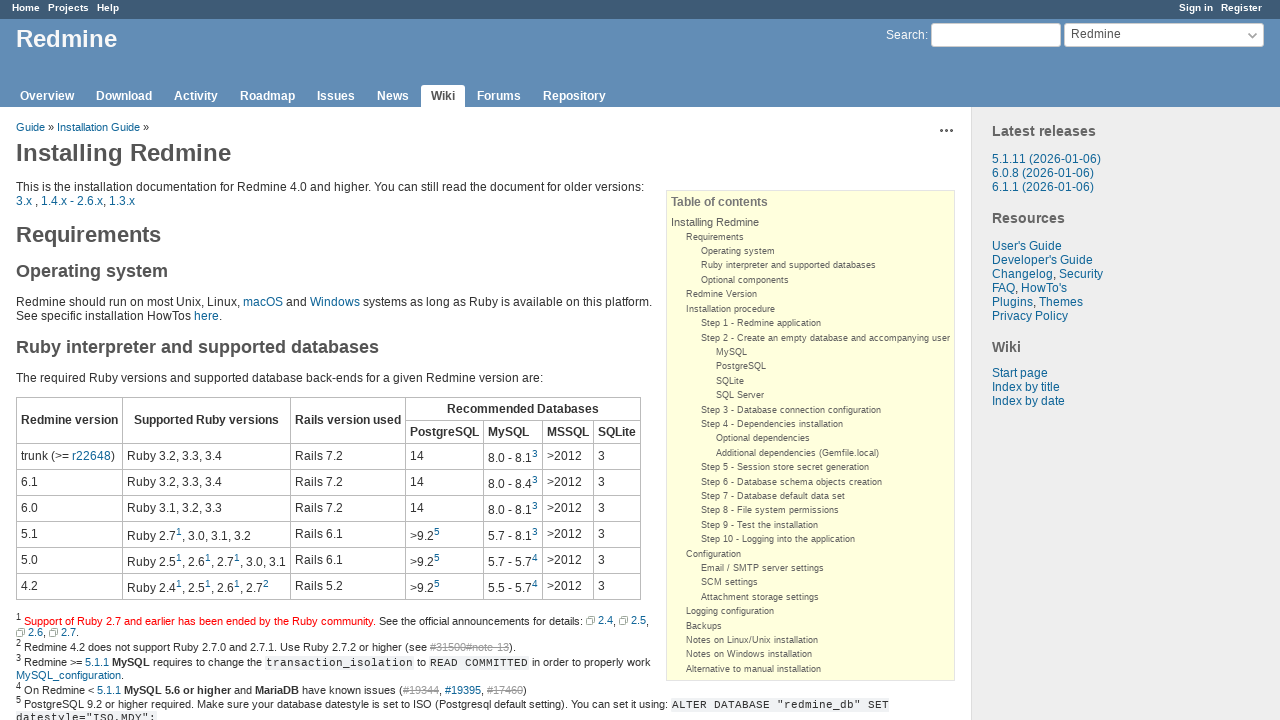

Navigated to RedmineInstall page
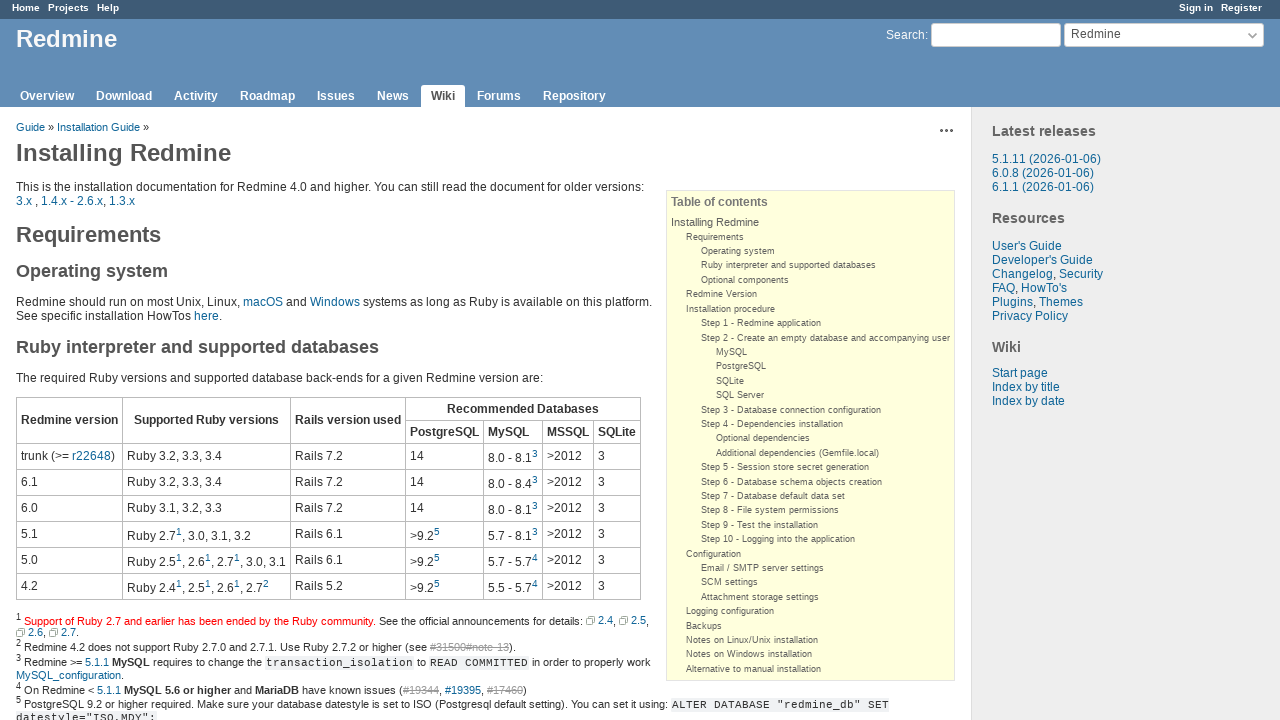

Verified installation guide page loaded with installation heading
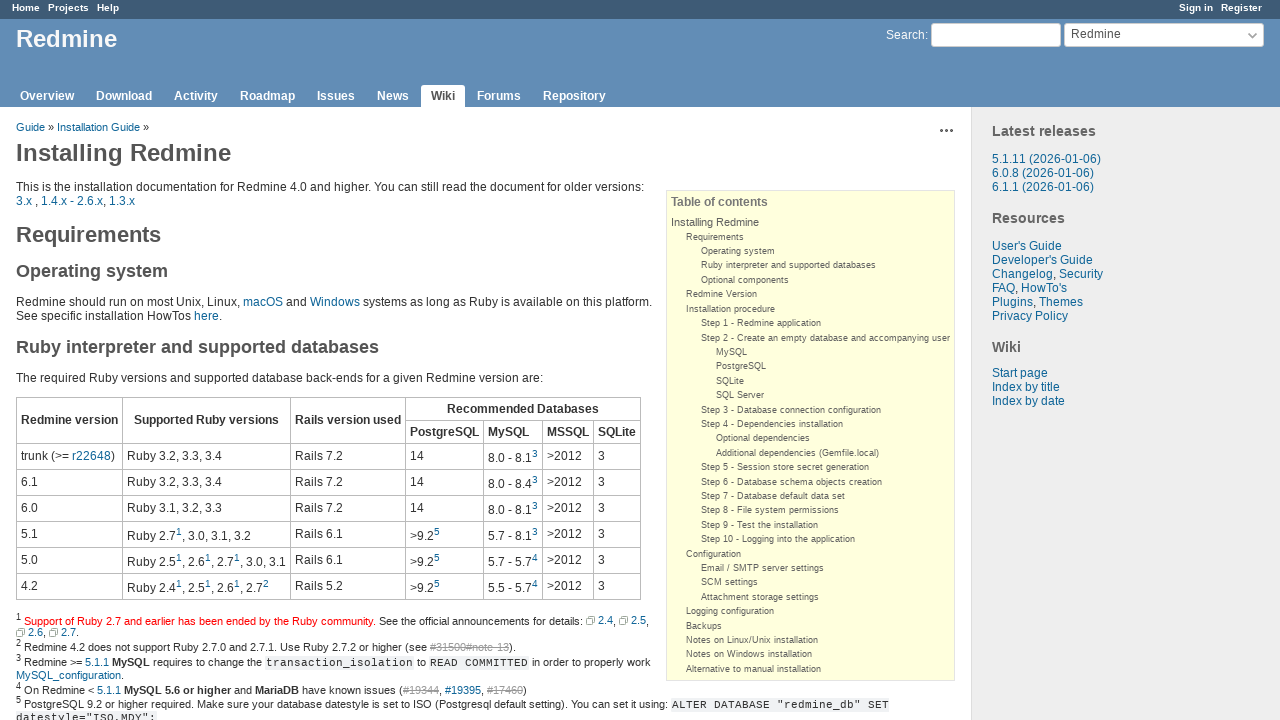

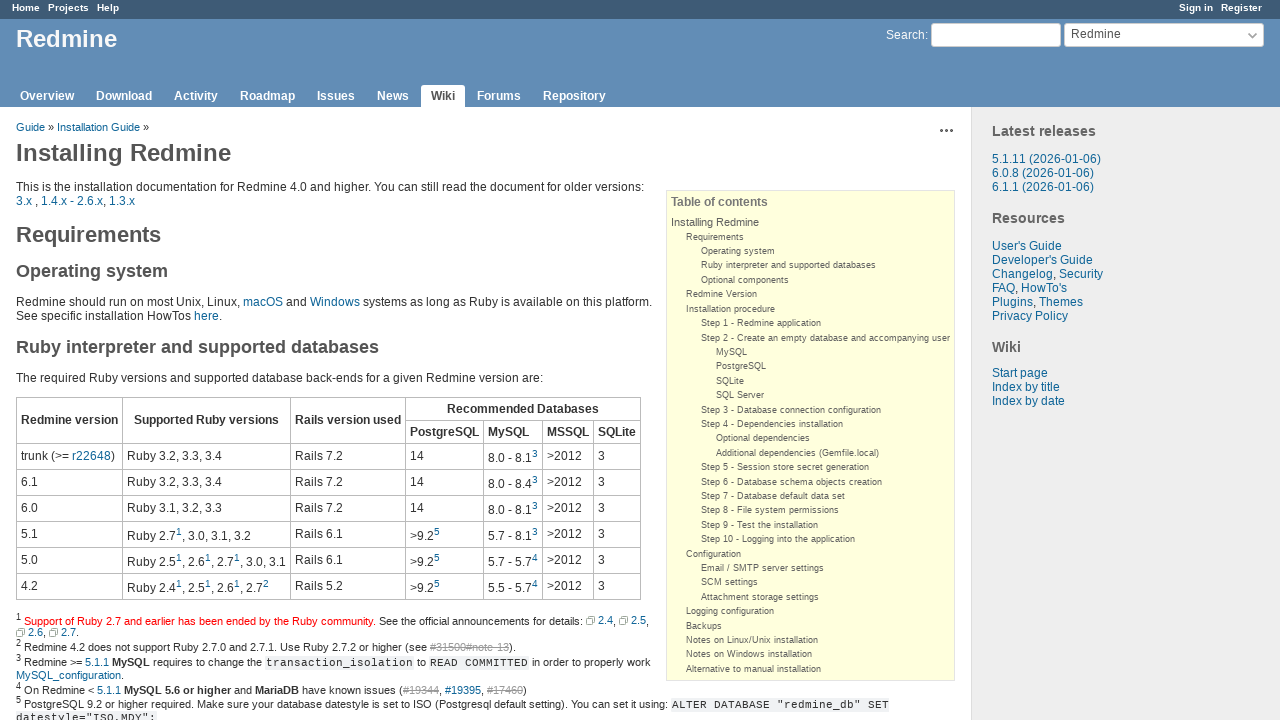